Tests that the browser back button works correctly with the filter navigation

Starting URL: https://demo.playwright.dev/todomvc

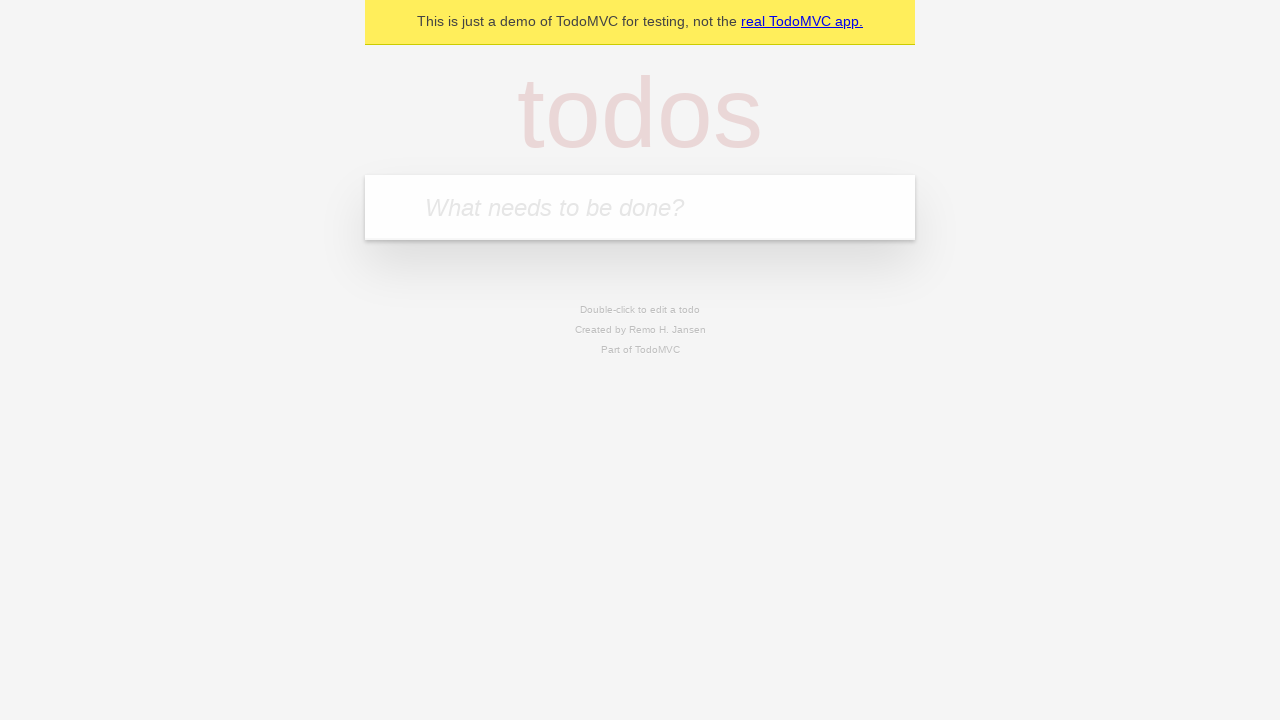

Filled todo input with 'buy some cheese' on internal:attr=[placeholder="What needs to be done?"i]
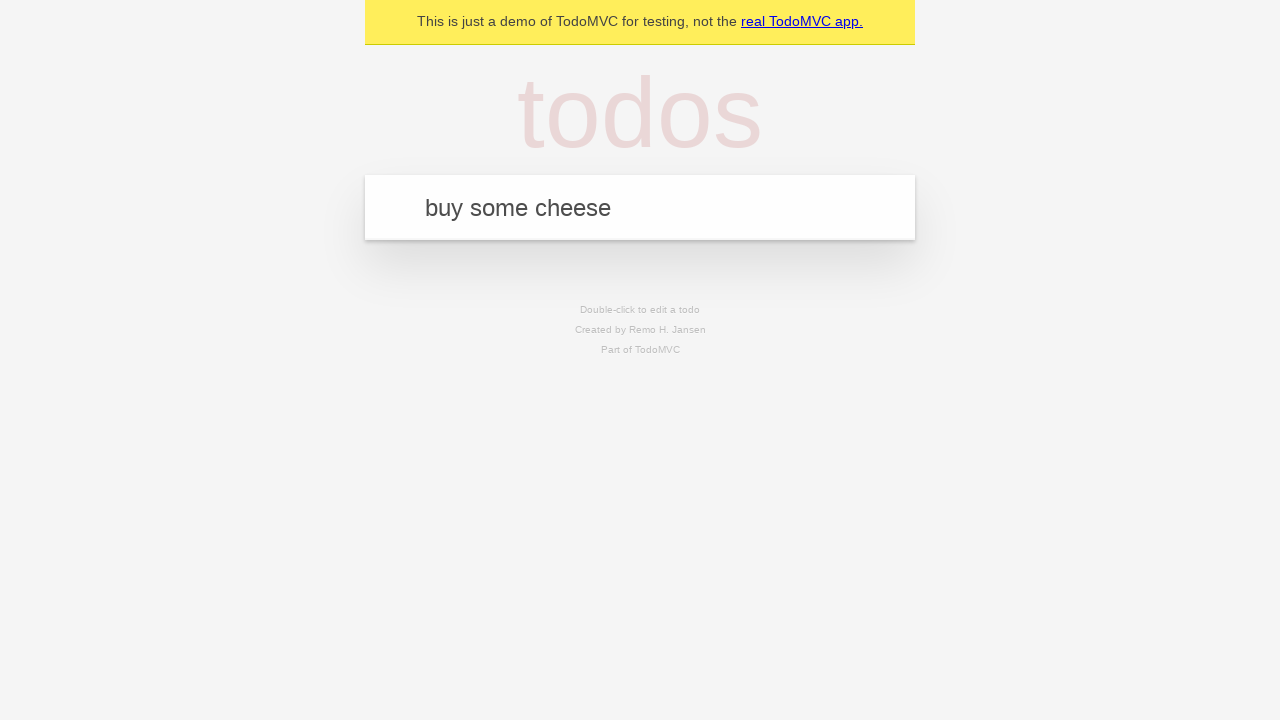

Pressed Enter to add todo 'buy some cheese' on internal:attr=[placeholder="What needs to be done?"i]
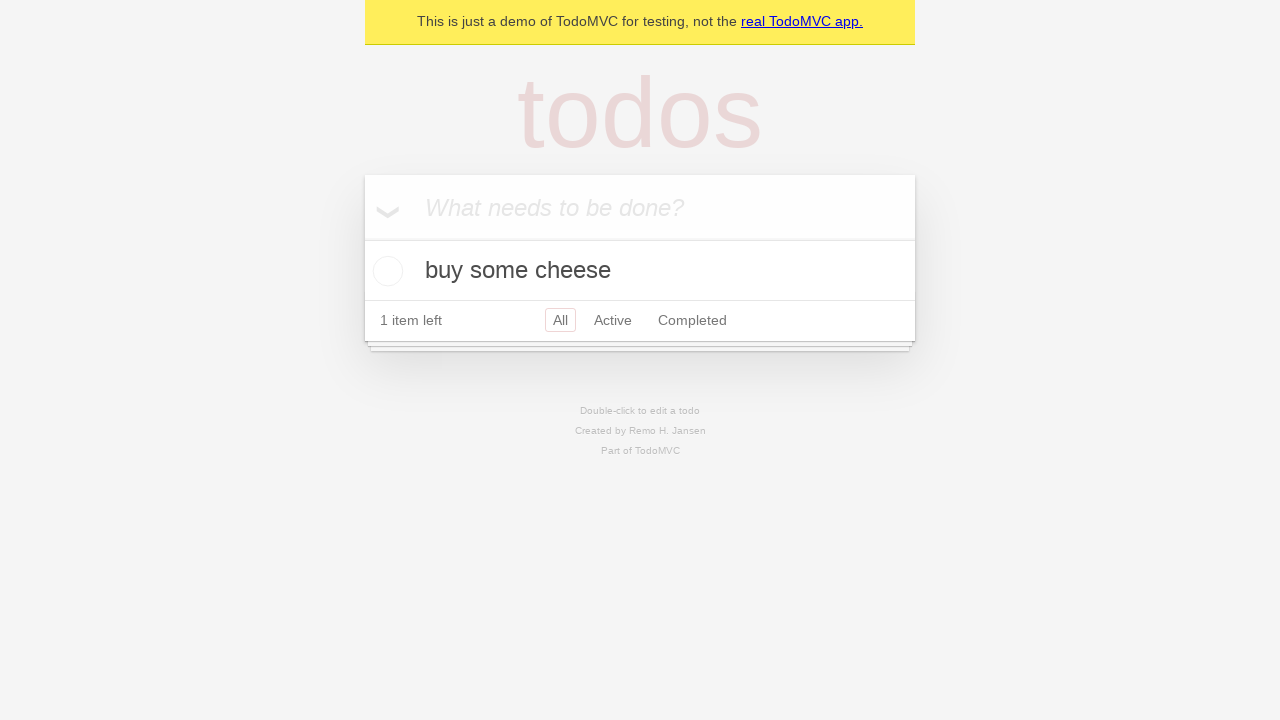

Filled todo input with 'feed the cat' on internal:attr=[placeholder="What needs to be done?"i]
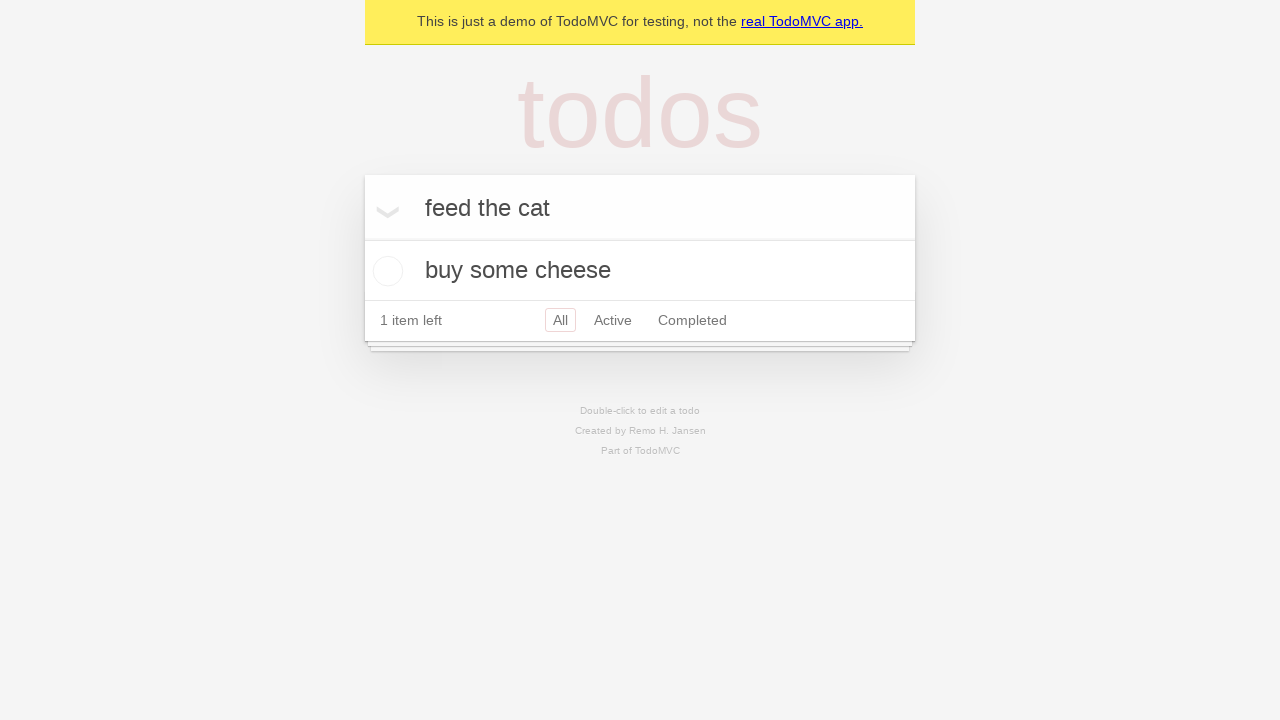

Pressed Enter to add todo 'feed the cat' on internal:attr=[placeholder="What needs to be done?"i]
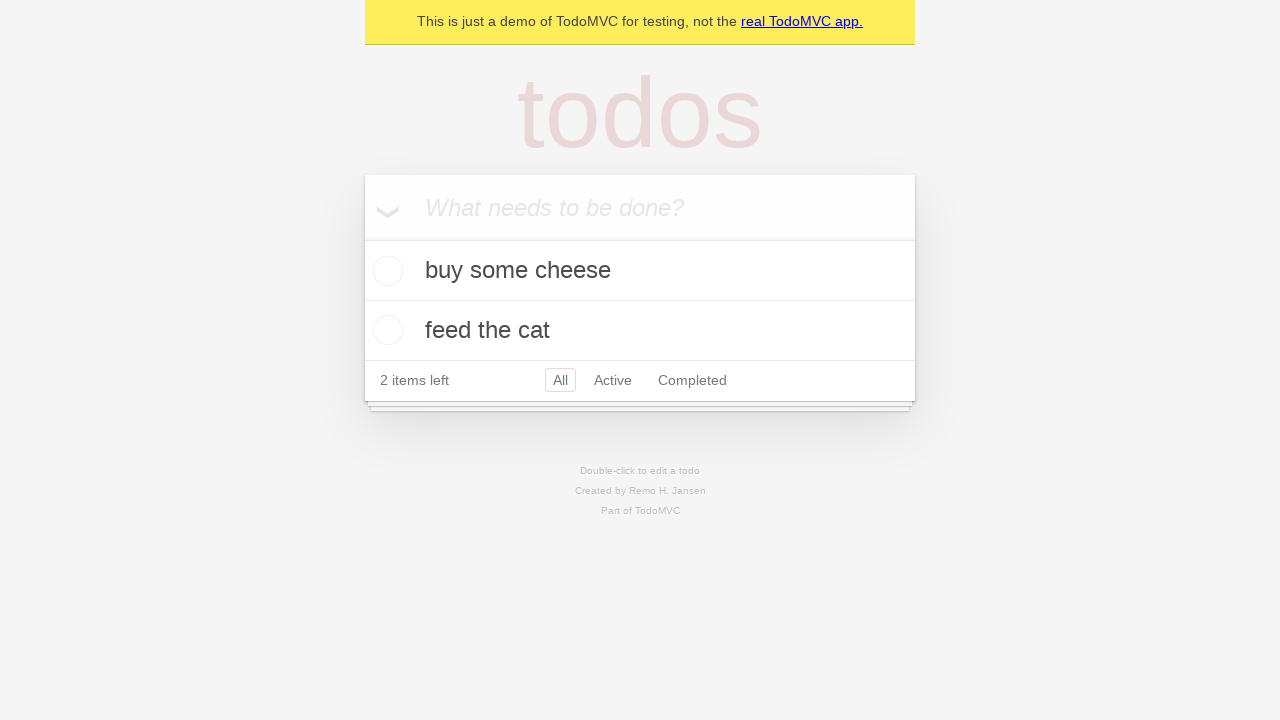

Filled todo input with 'book a doctors appointment' on internal:attr=[placeholder="What needs to be done?"i]
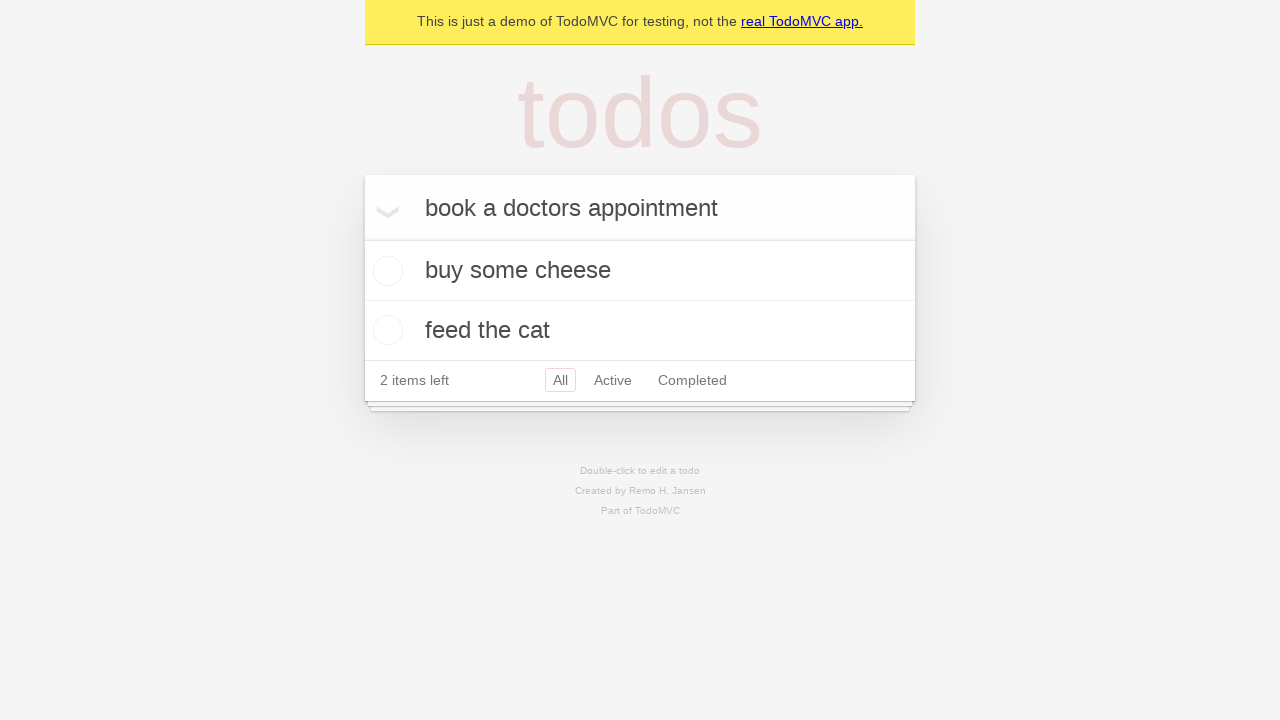

Pressed Enter to add todo 'book a doctors appointment' on internal:attr=[placeholder="What needs to be done?"i]
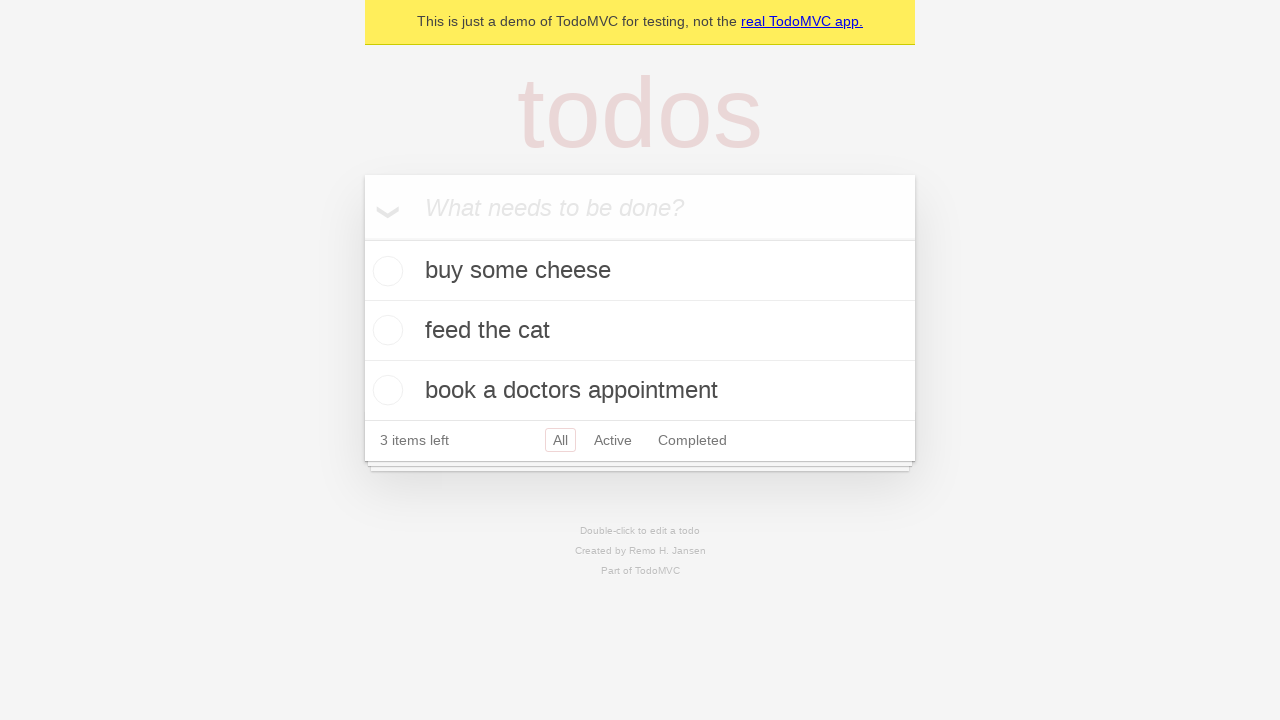

Checked the second todo item at (385, 330) on internal:testid=[data-testid="todo-item"s] >> nth=1 >> internal:role=checkbox
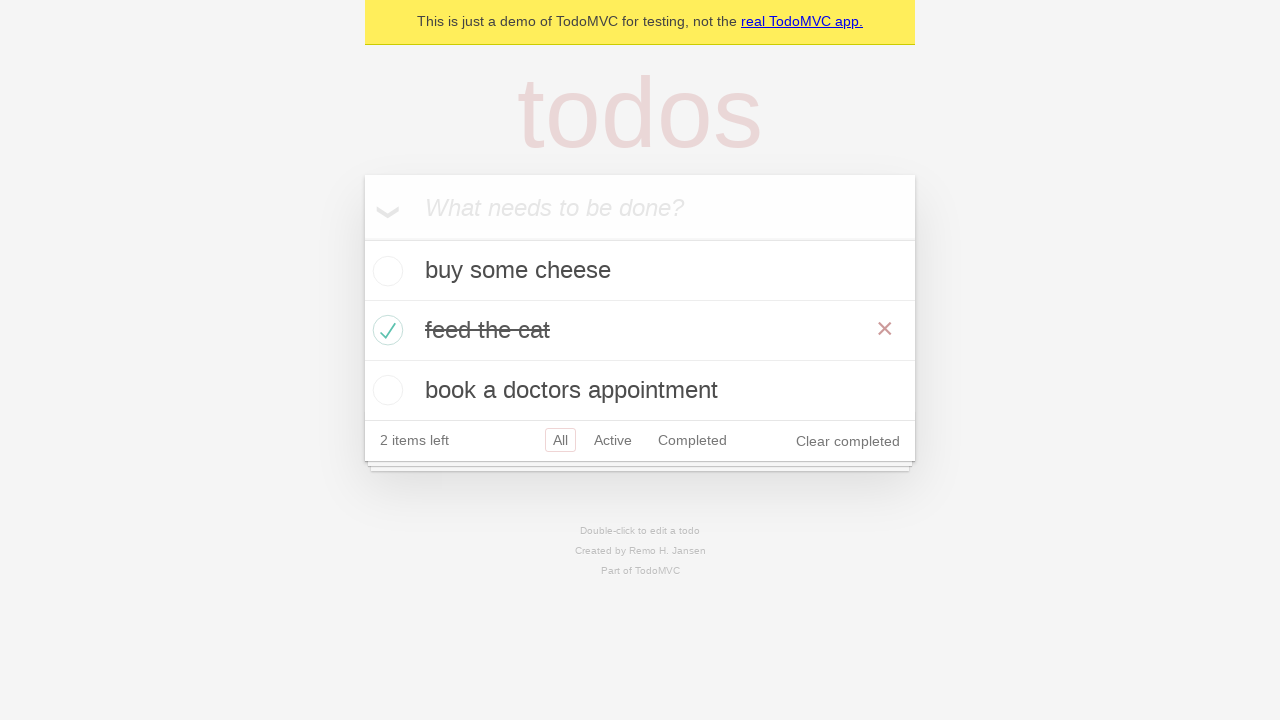

Clicked 'All' filter link at (560, 440) on internal:role=link[name="All"i]
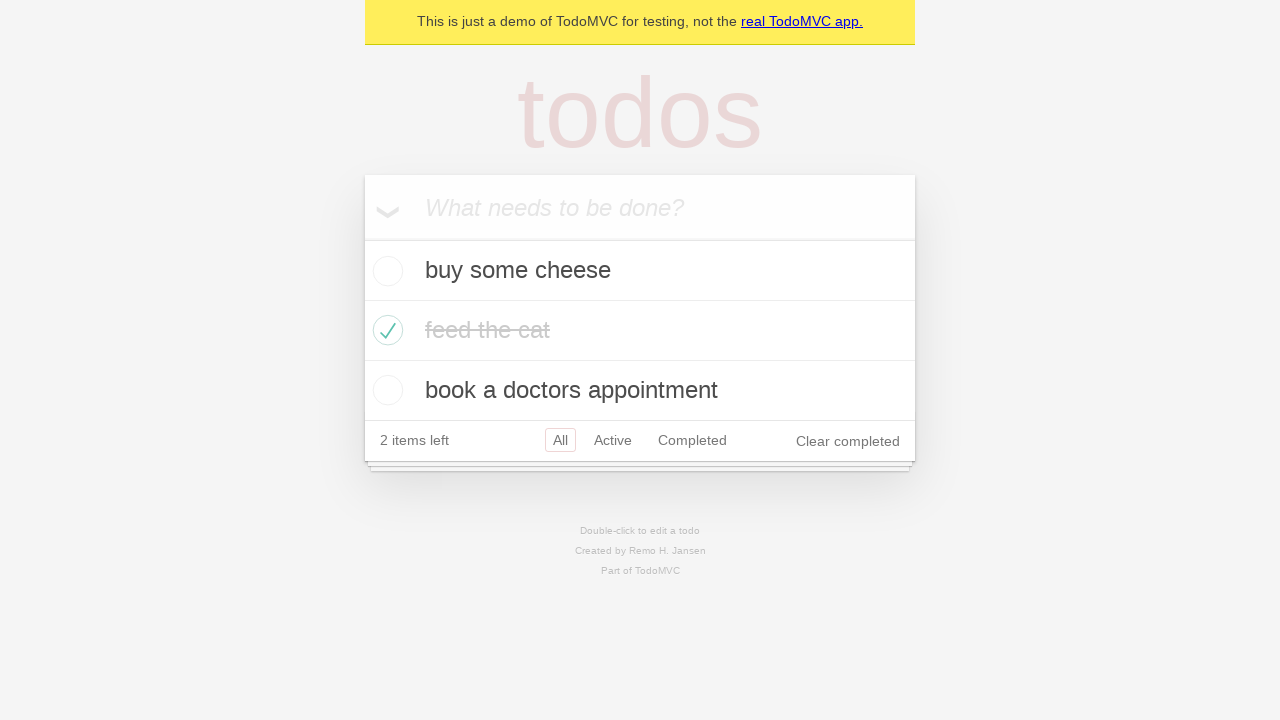

Clicked 'Active' filter link at (613, 440) on internal:role=link[name="Active"i]
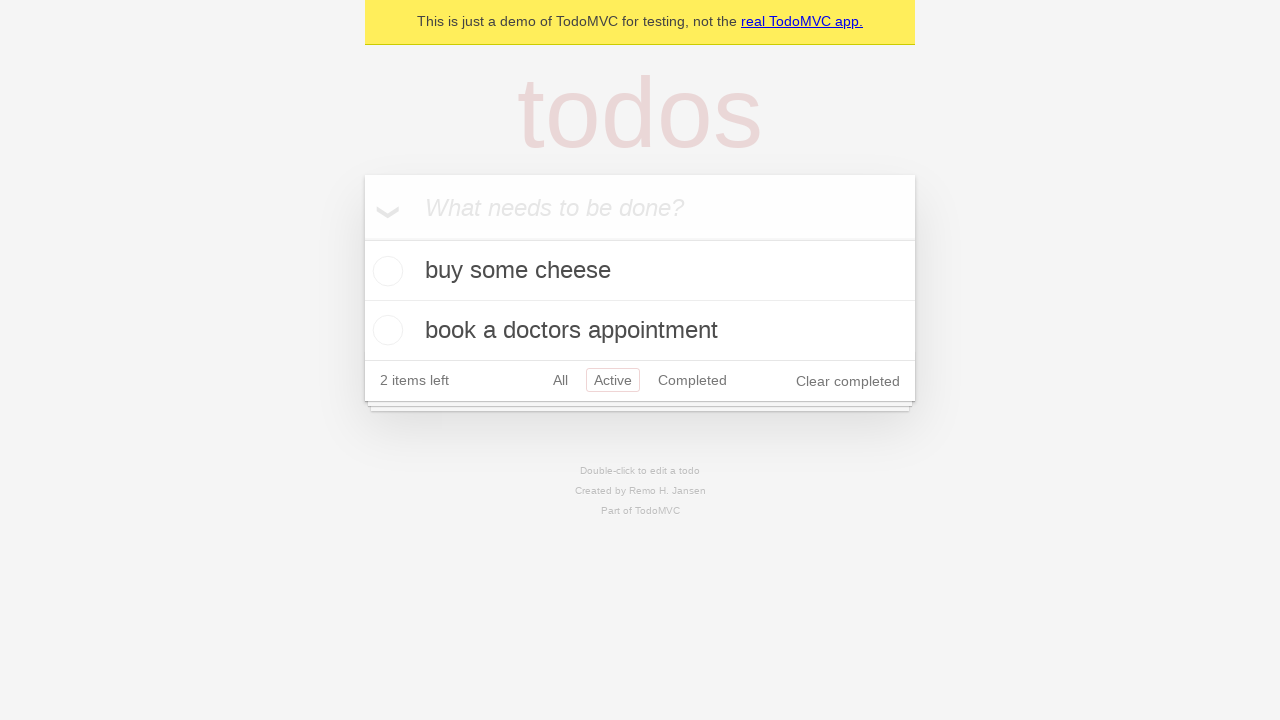

Clicked 'Completed' filter link at (692, 380) on internal:role=link[name="Completed"i]
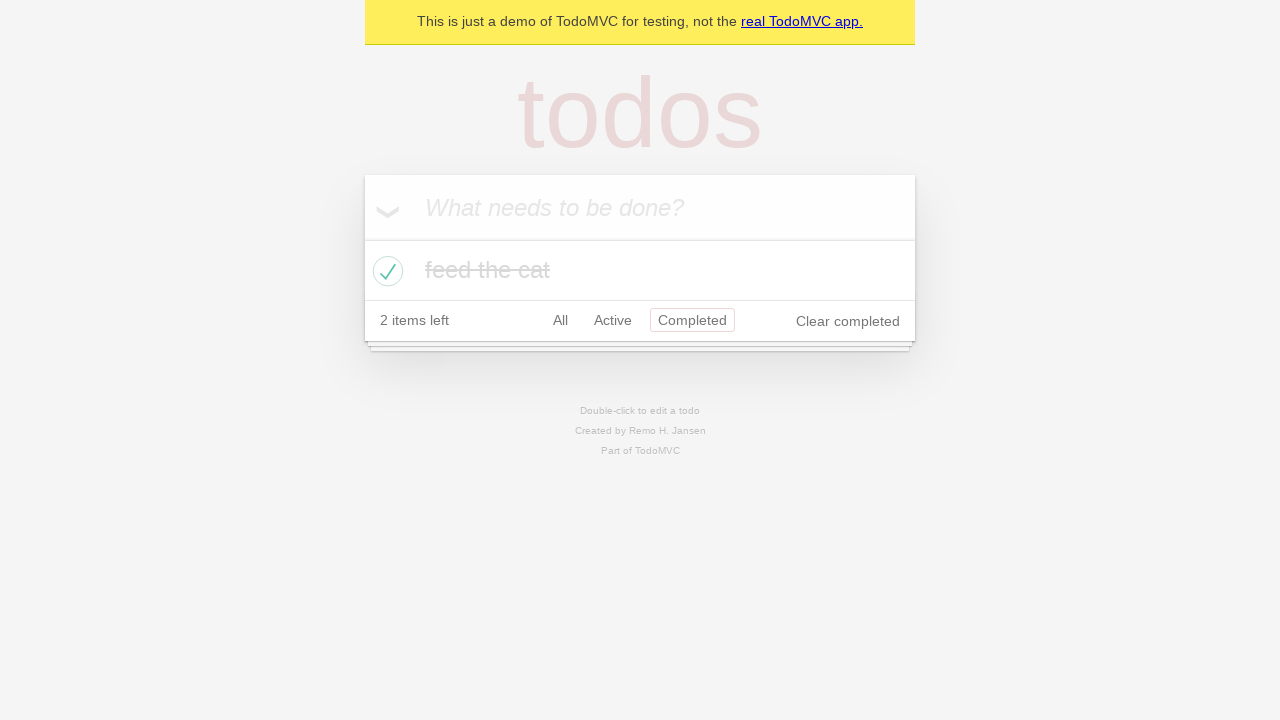

Navigated back to 'Active' filter
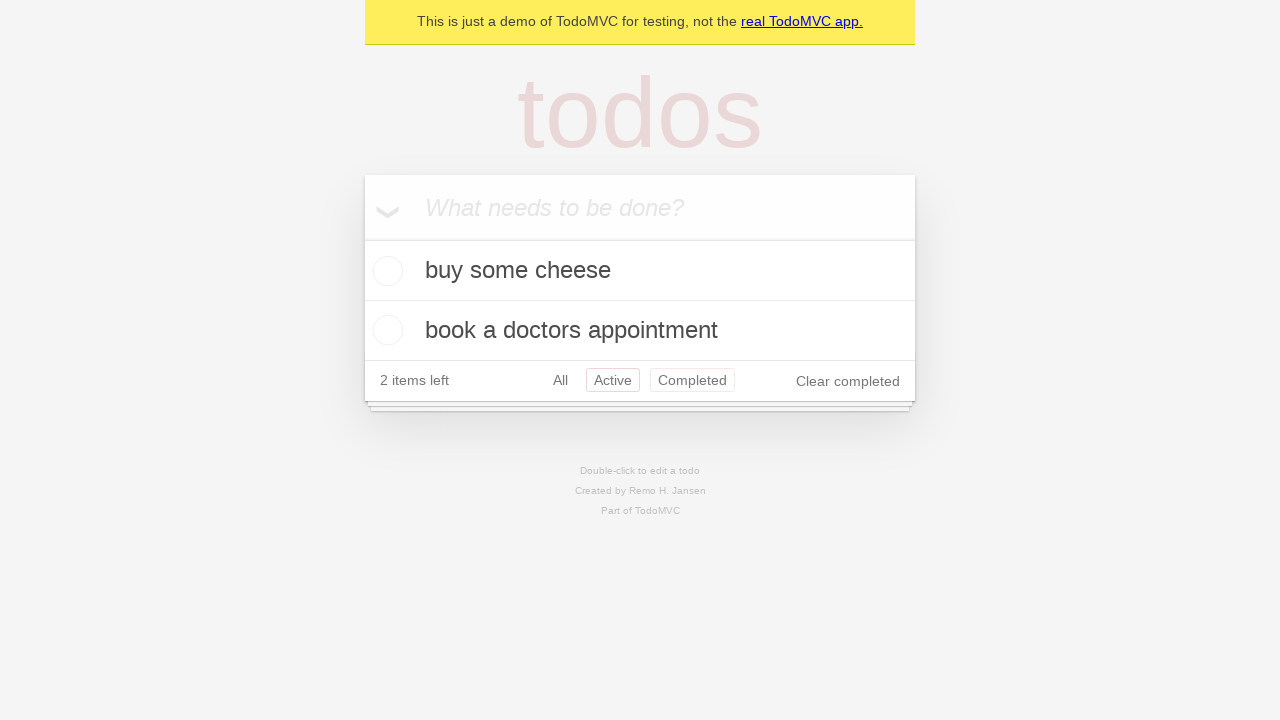

Navigated back to 'All' filter
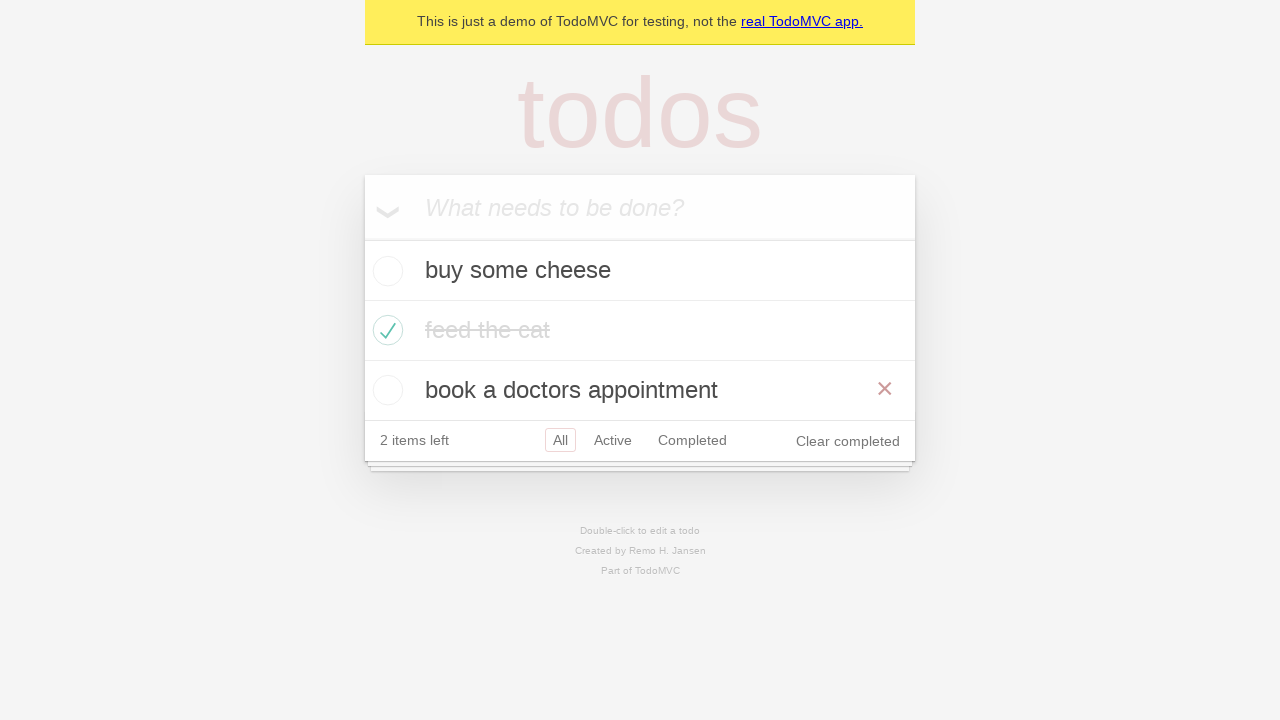

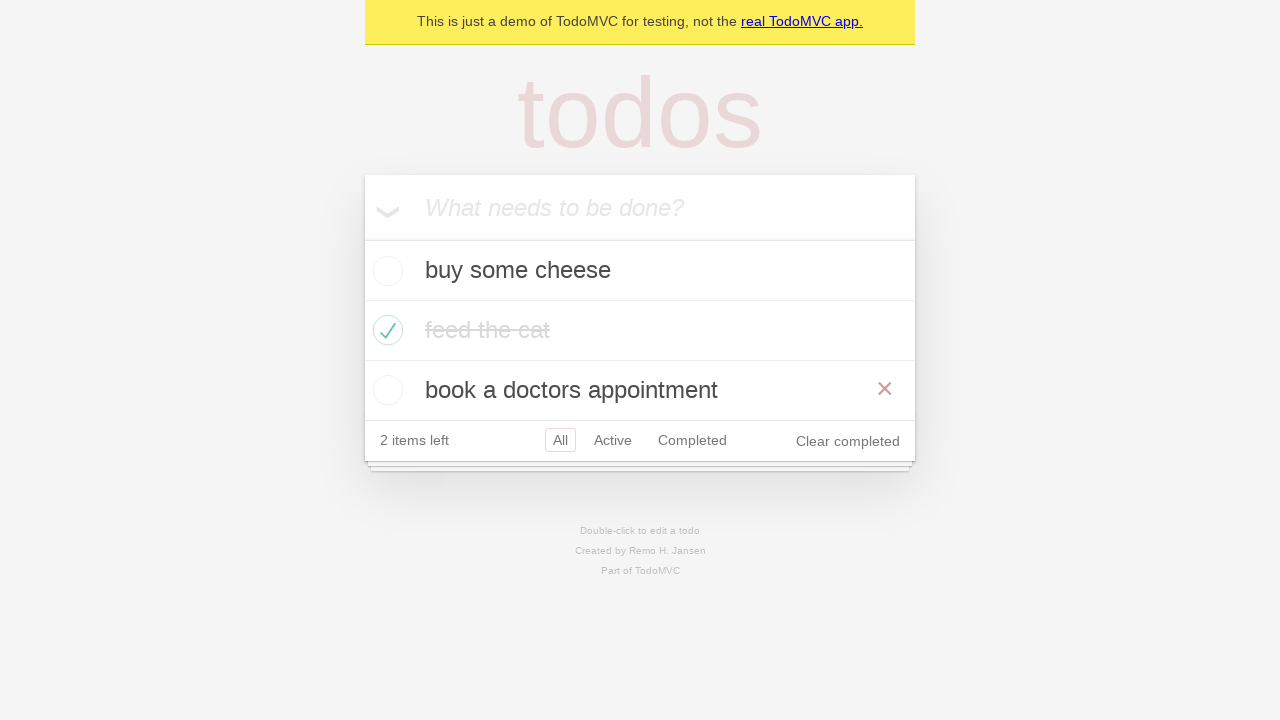